Tests checkbox functionality on a practice automation page by clicking a checkbox, verifying its selected state, clicking again to deselect, and counting the total number of checkboxes on the page.

Starting URL: https://rahulshettyacademy.com/AutomationPractice/

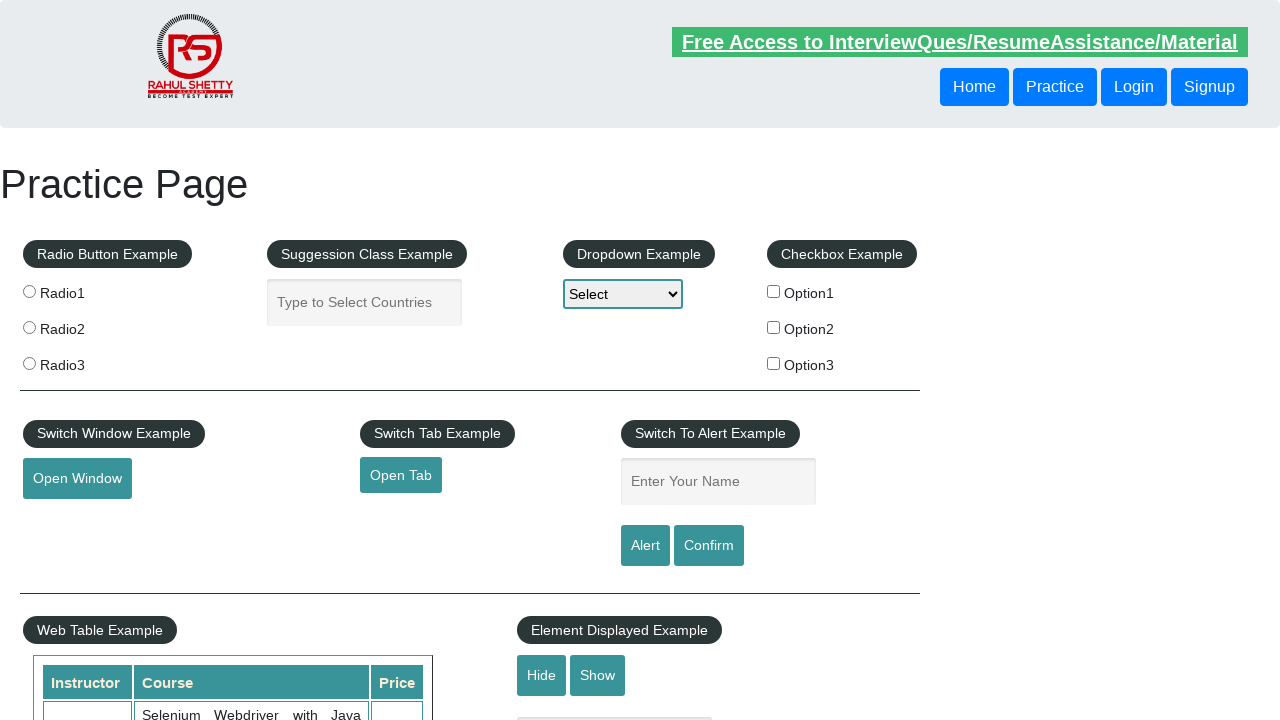

Clicked the first checkbox to select it at (774, 291) on #checkBoxOption1
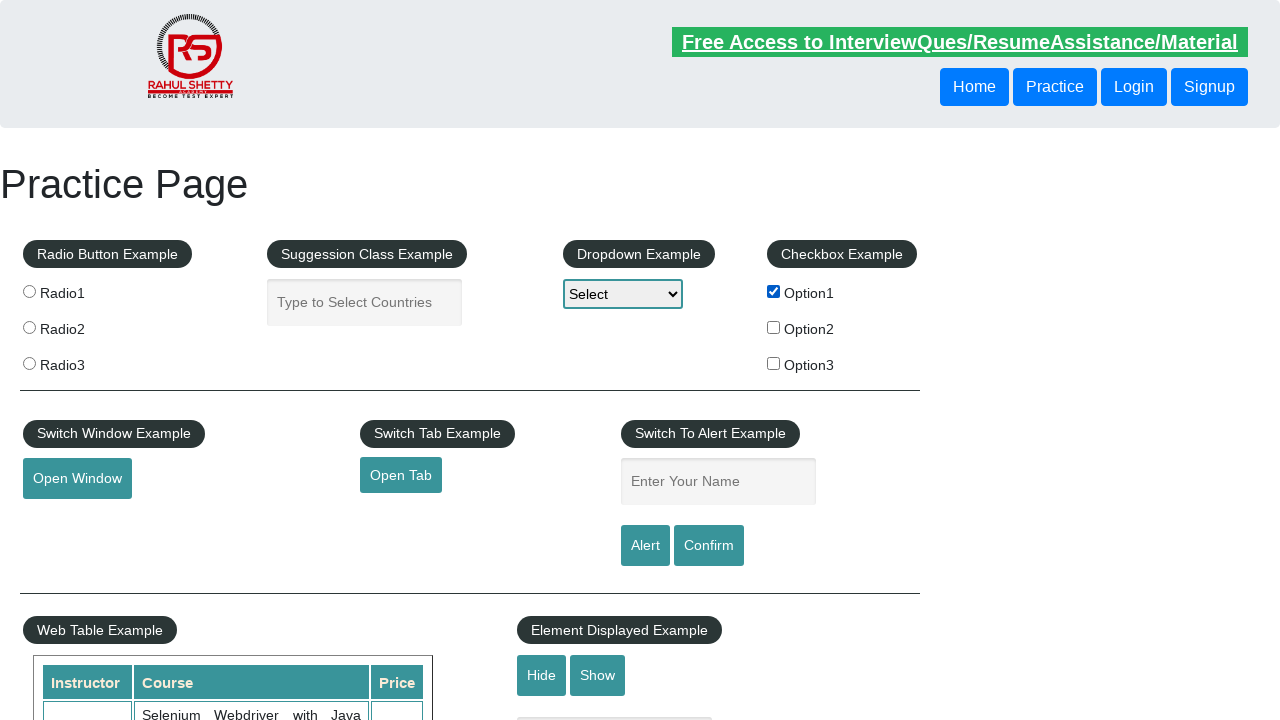

Verified checkbox is selected: True
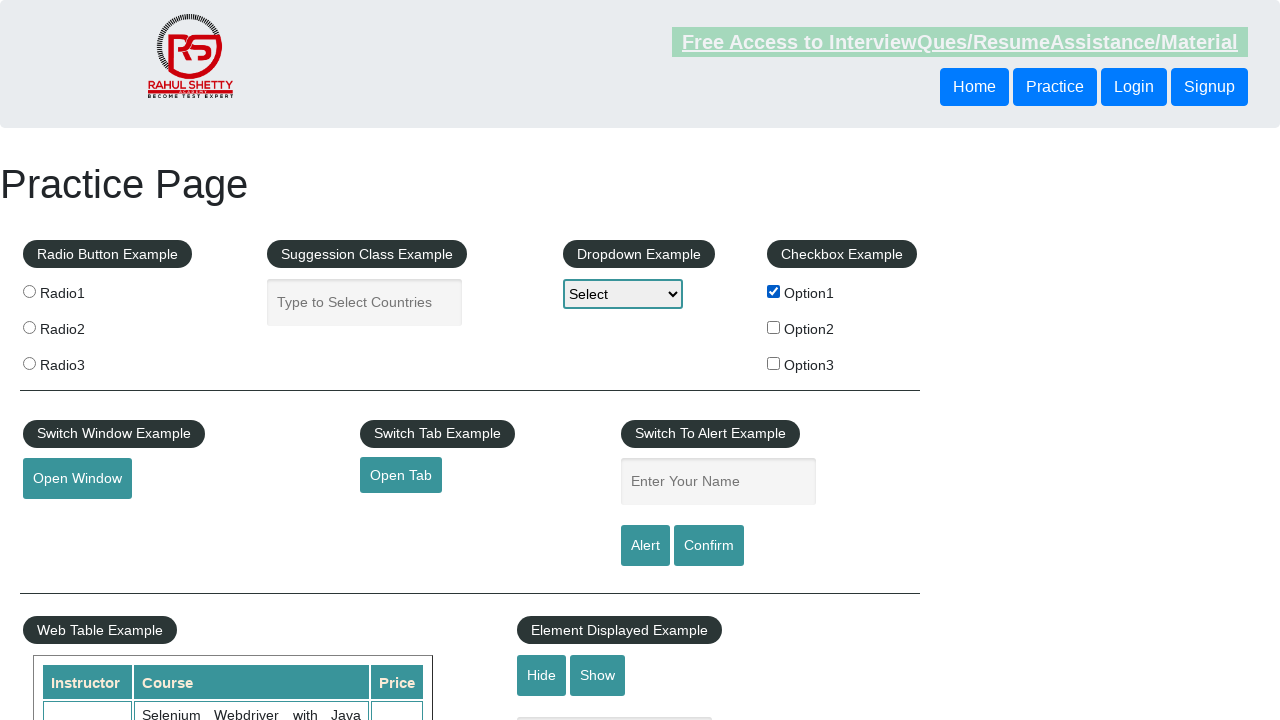

Clicked the checkbox again to deselect it at (774, 291) on #checkBoxOption1
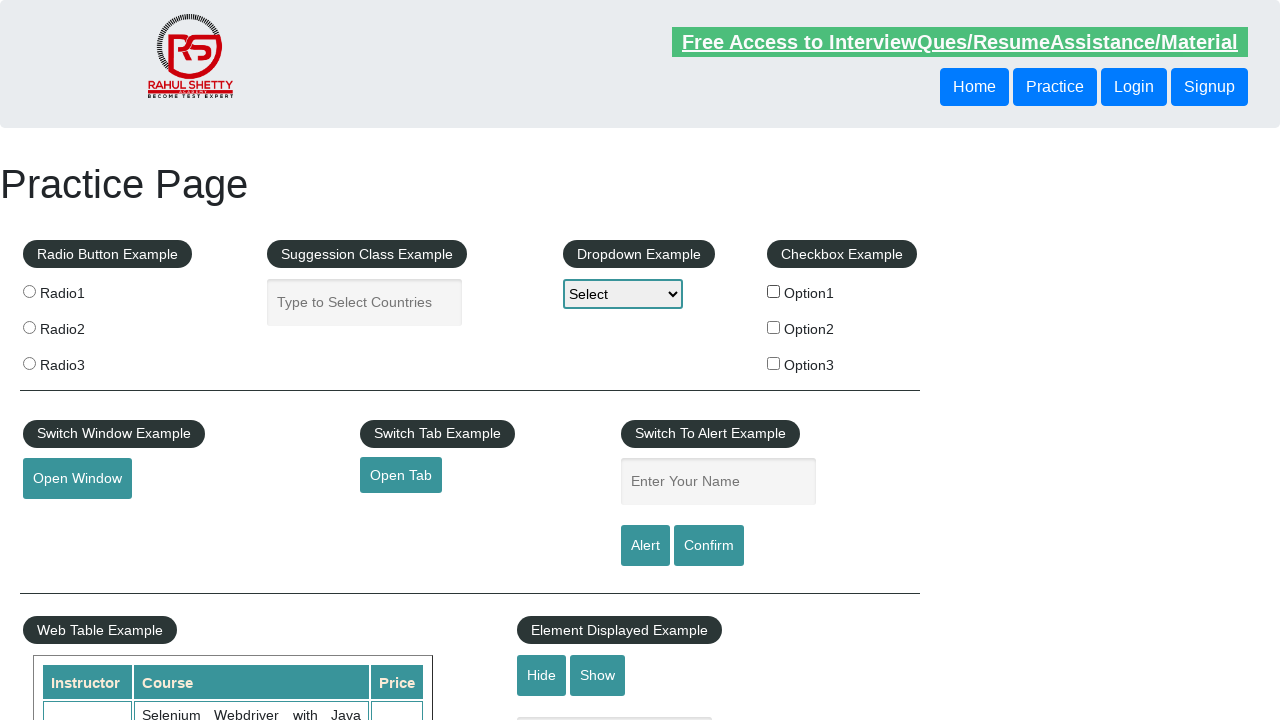

Verified checkbox is now deselected: False
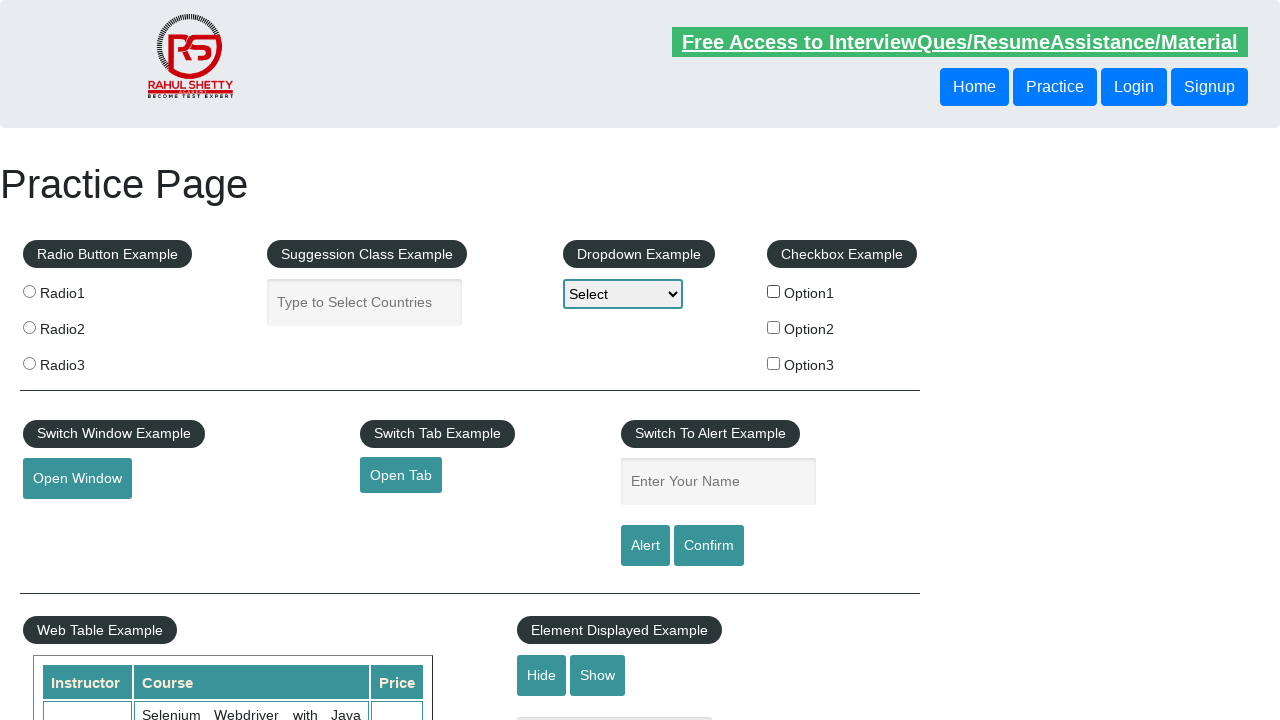

Counted total checkboxes on the page: 3
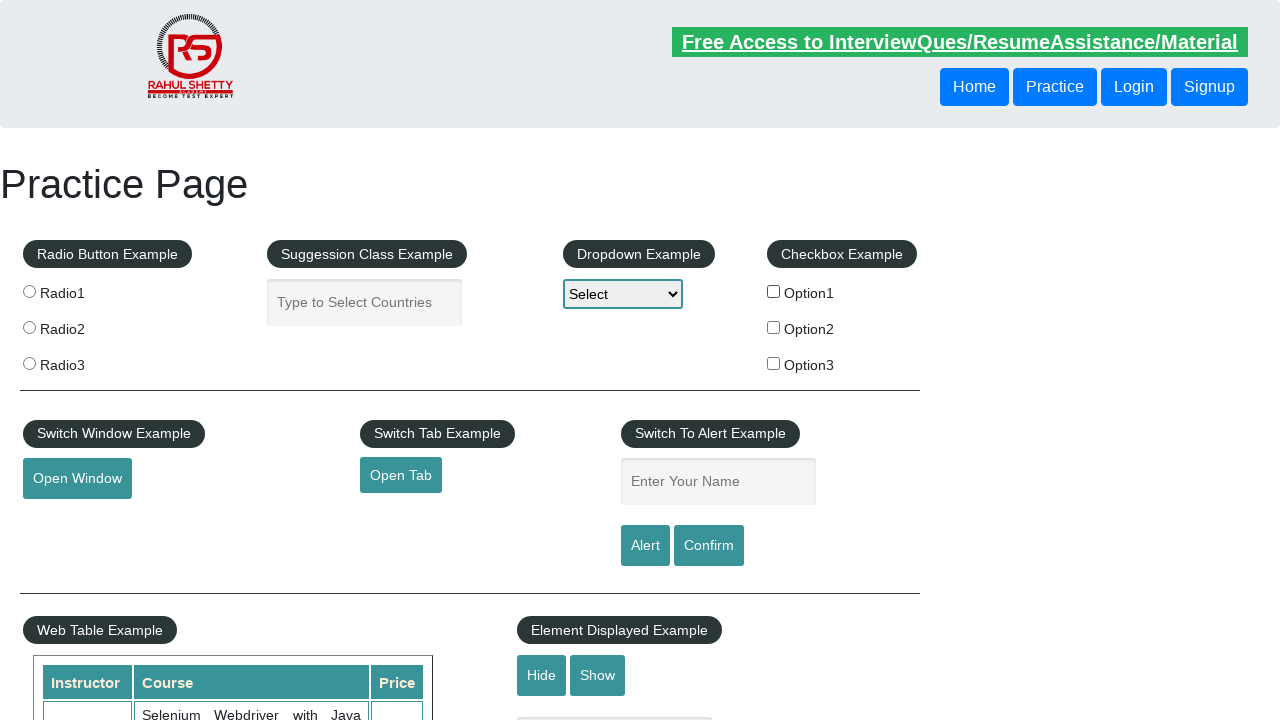

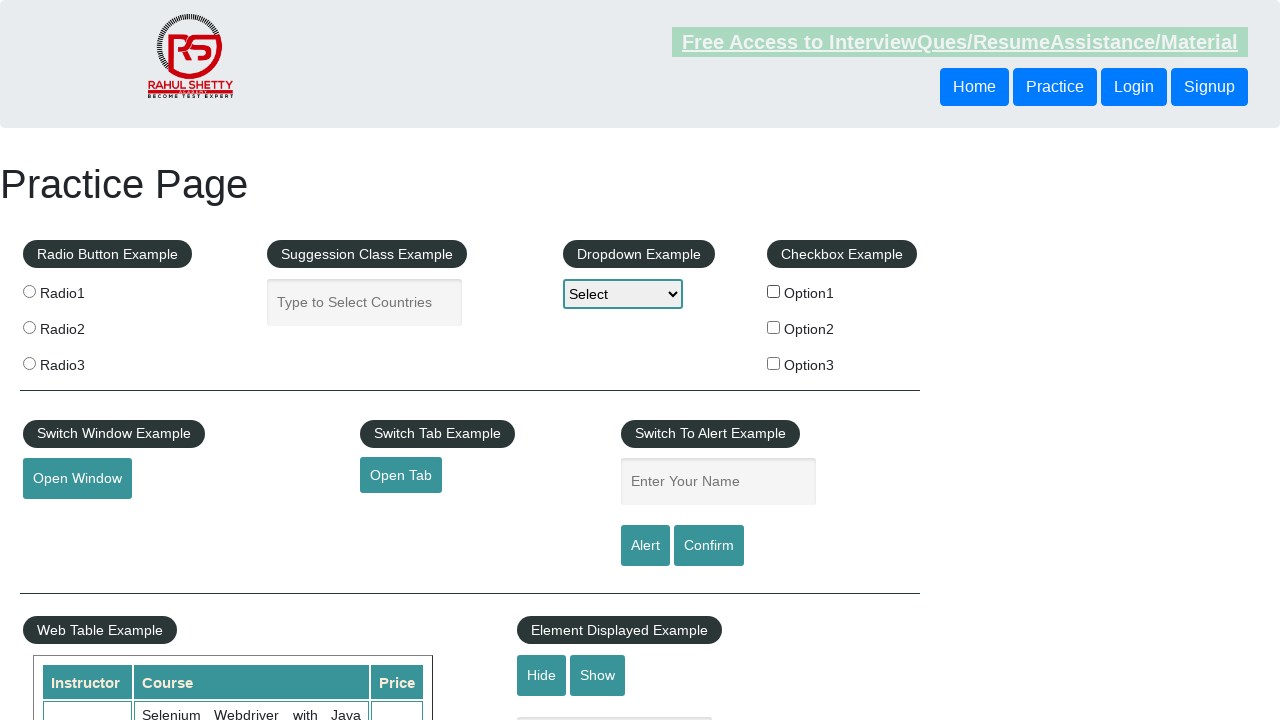